Waits for a price to reach $100, then solves a mathematical challenge by calculating a logarithmic expression and submitting the answer

Starting URL: http://suninjuly.github.io/explicit_wait2.html

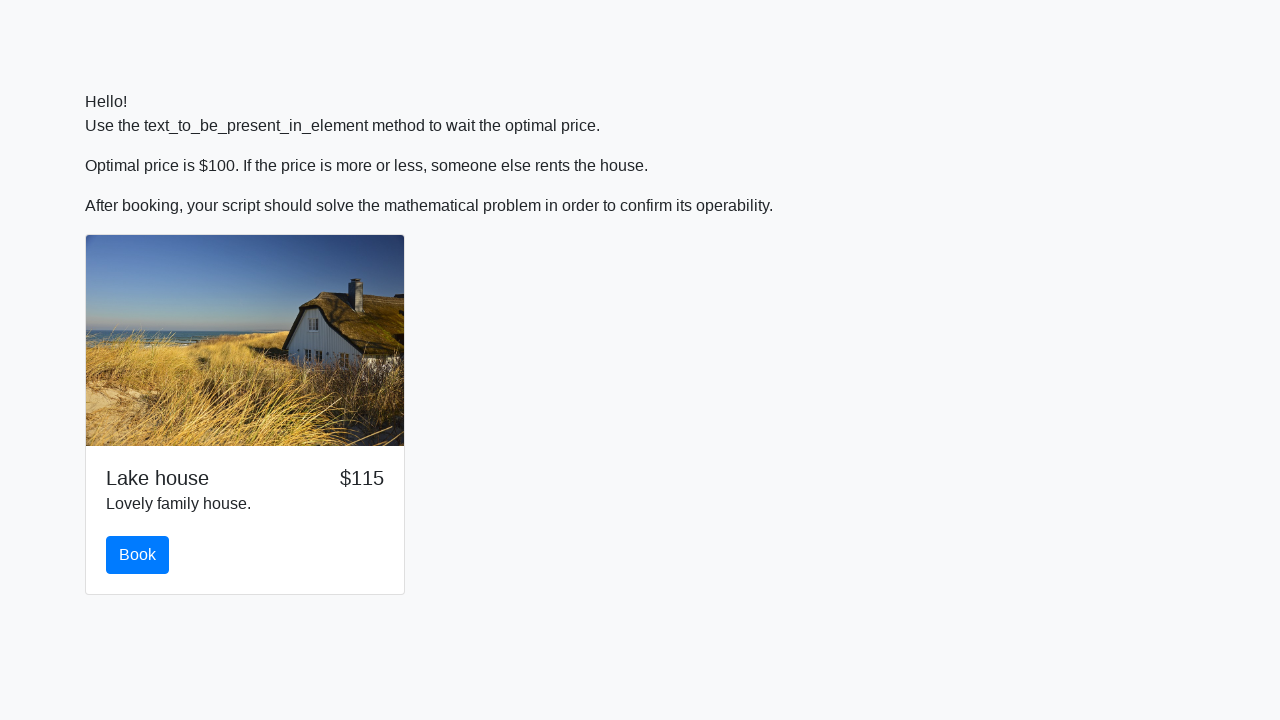

Waited for price to reach $100
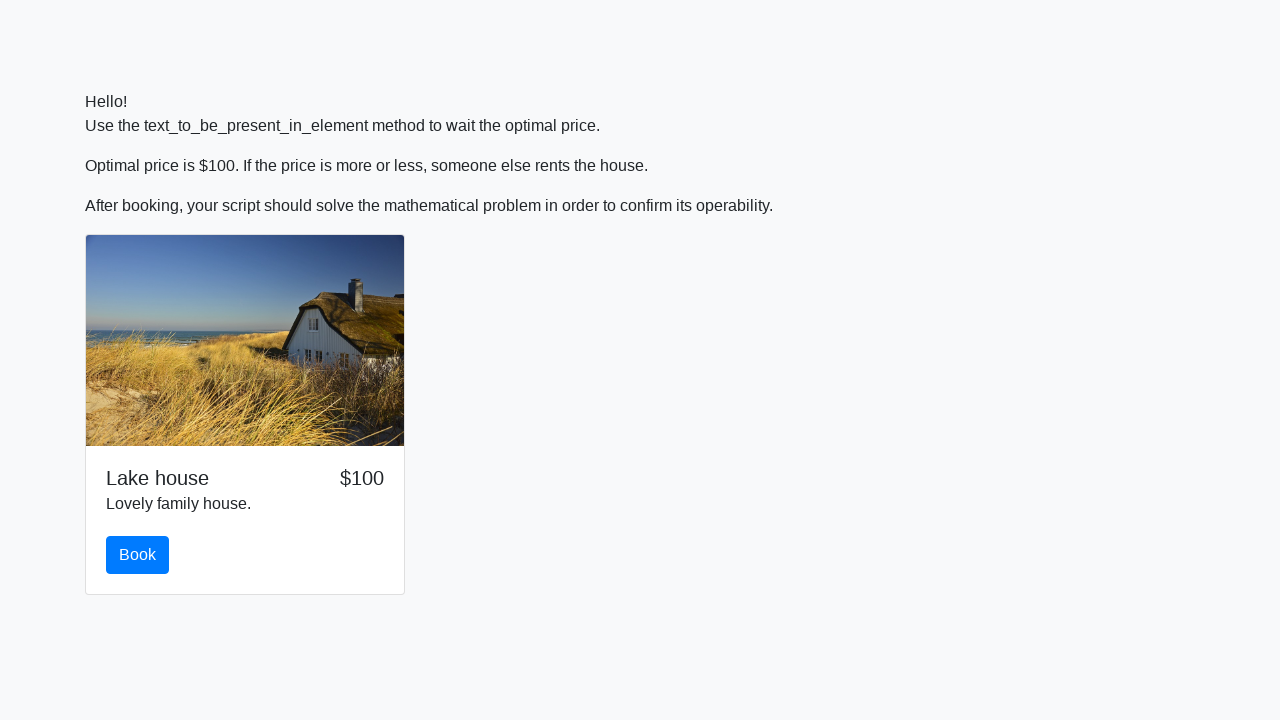

Clicked the book button at (138, 555) on .btn
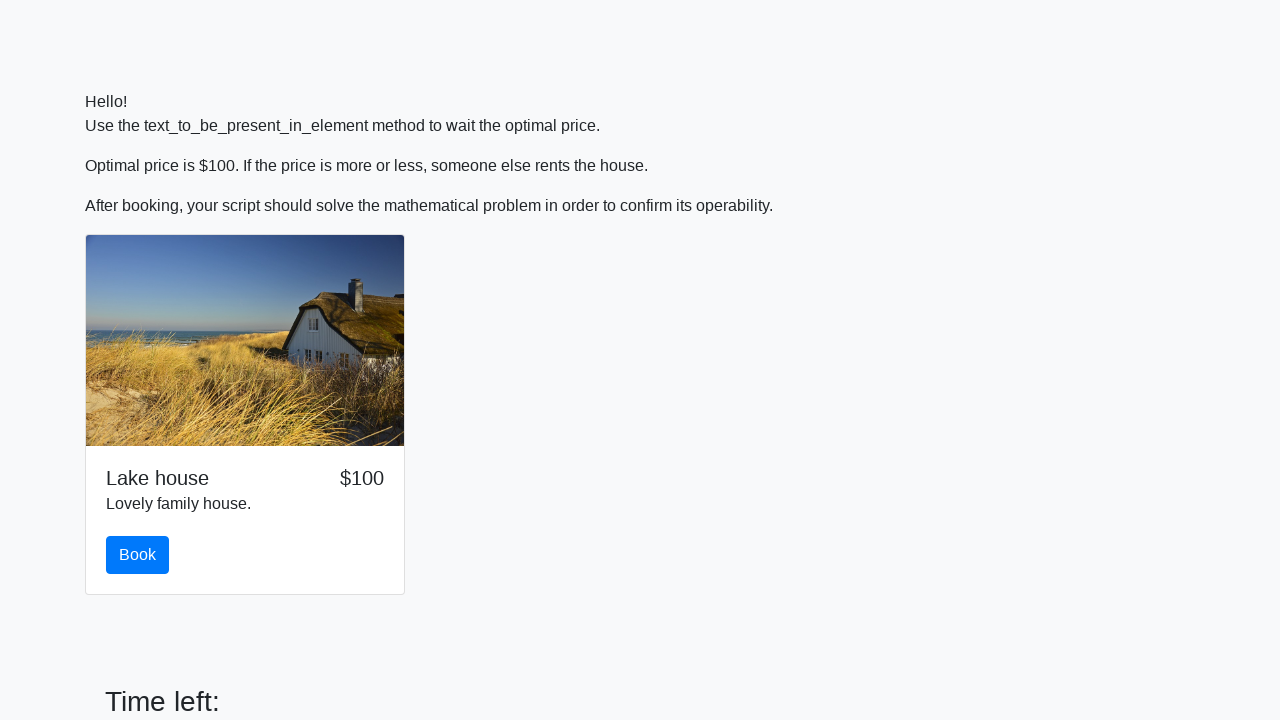

Retrieved x value from input field: 122
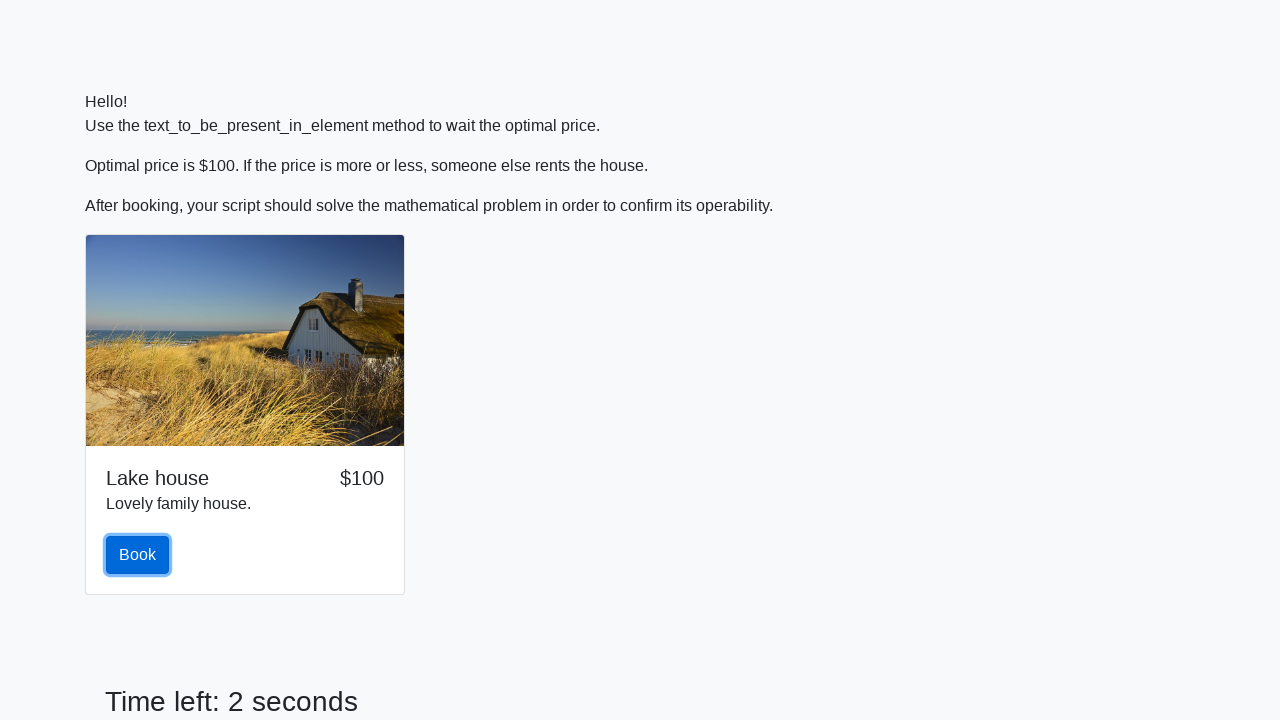

Calculated logarithmic expression result: 1.7891824593814434
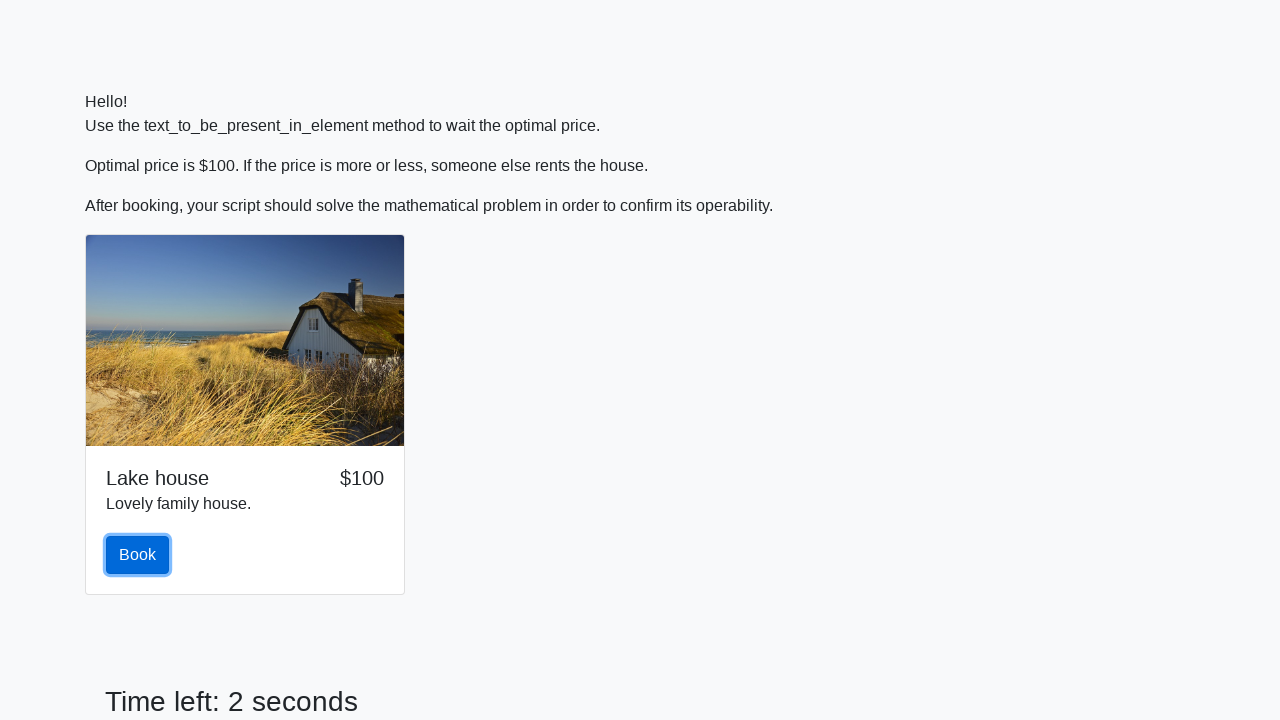

Filled answer field with calculated value: 1.7891824593814434 on #answer
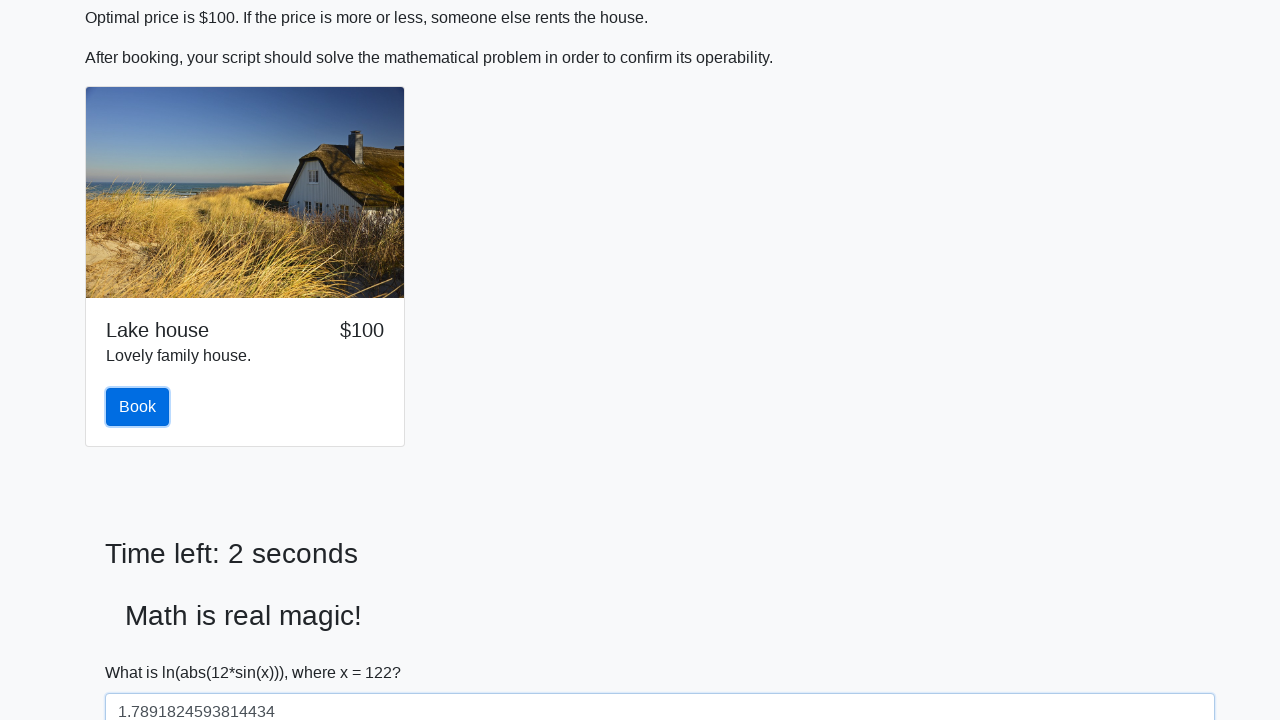

Scrolled submit button into view
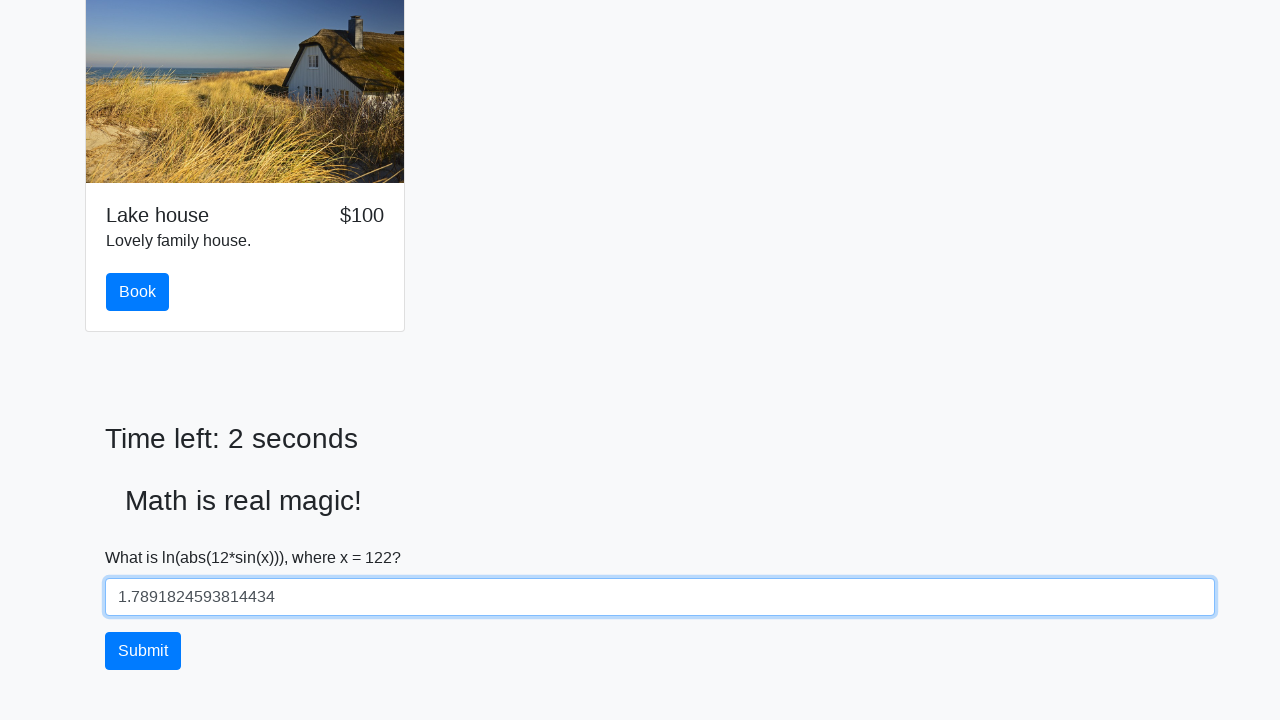

Clicked the submit button at (143, 651) on .form-group .btn
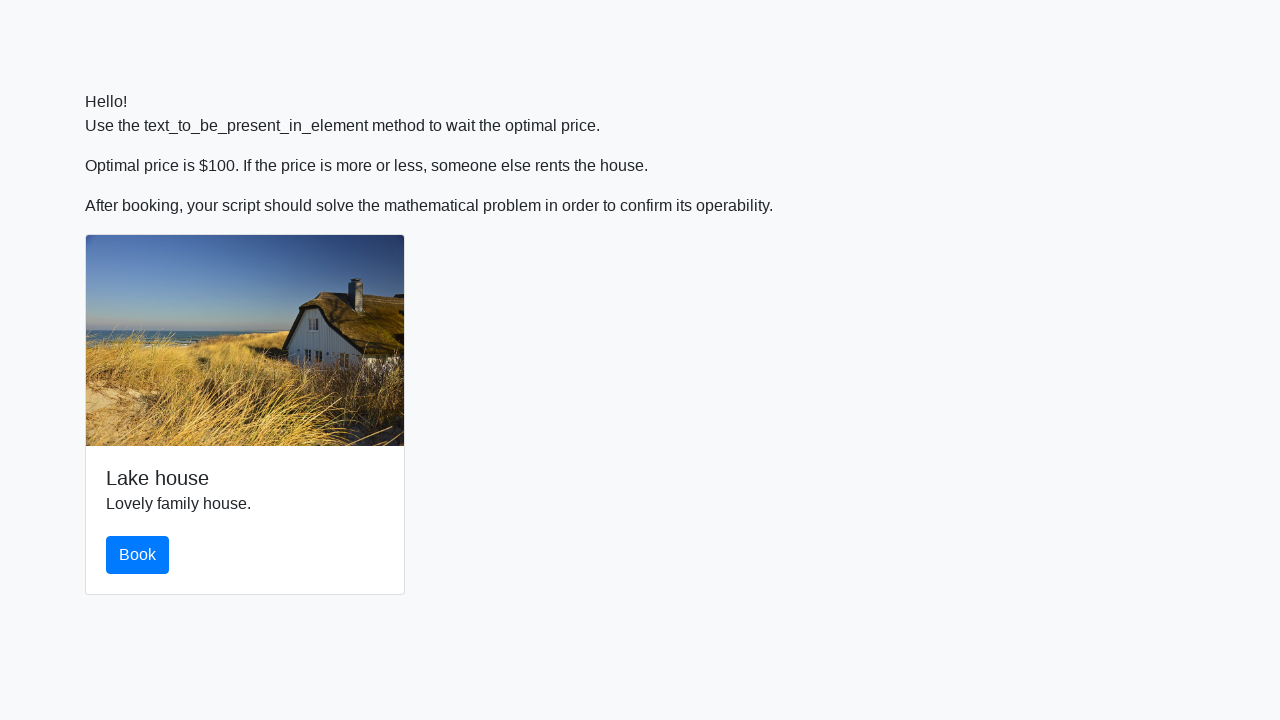

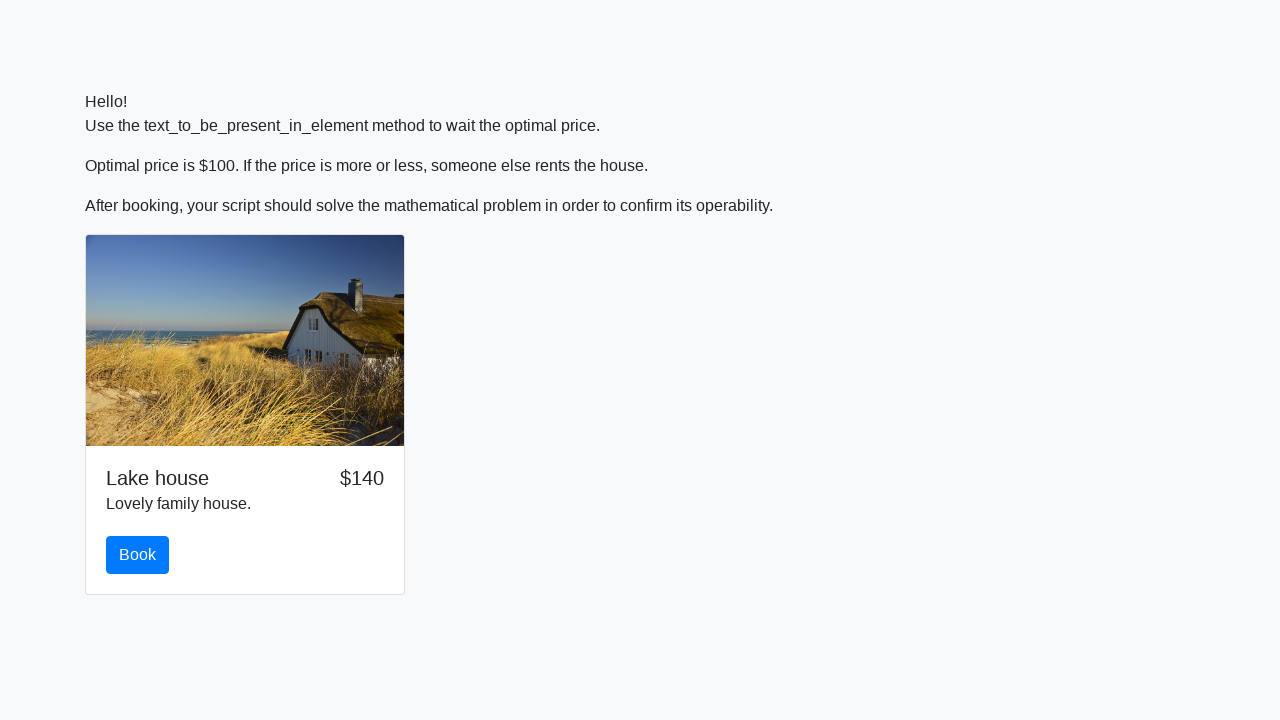